Tests filtering to display all todo items after applying other filters

Starting URL: https://demo.playwright.dev/todomvc

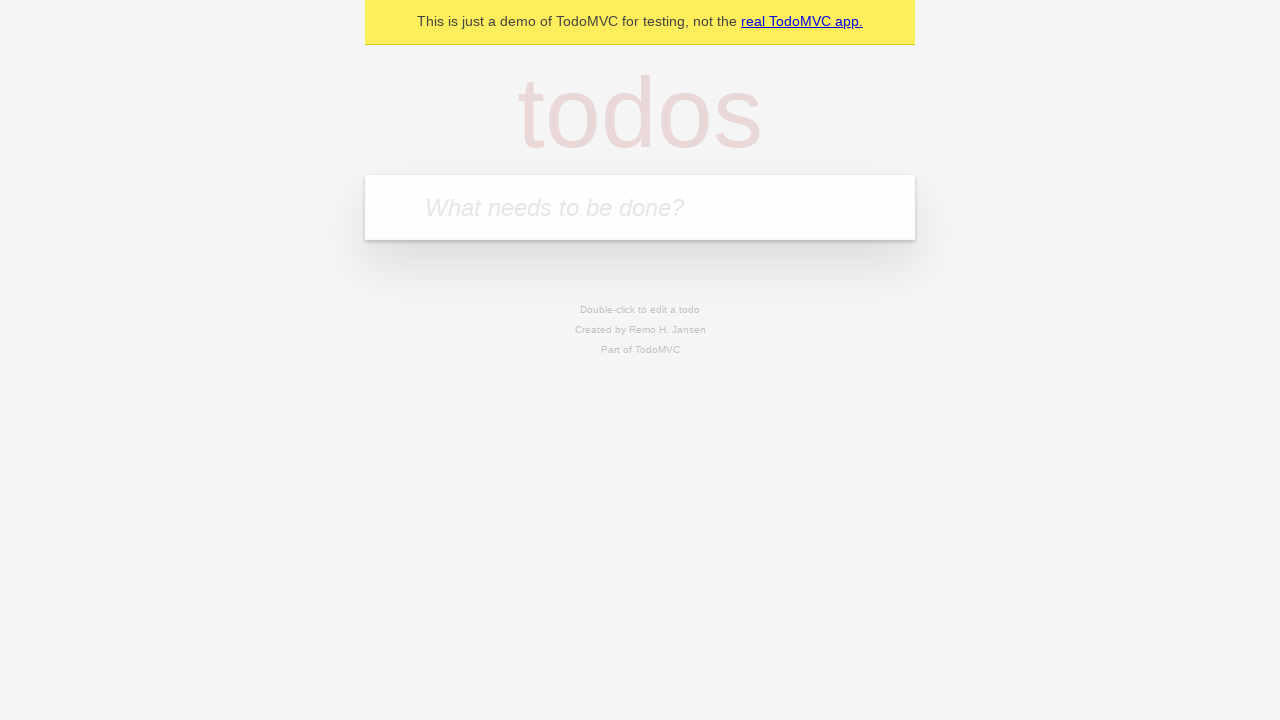

Filled todo input with 'buy some cheese' on internal:attr=[placeholder="What needs to be done?"i]
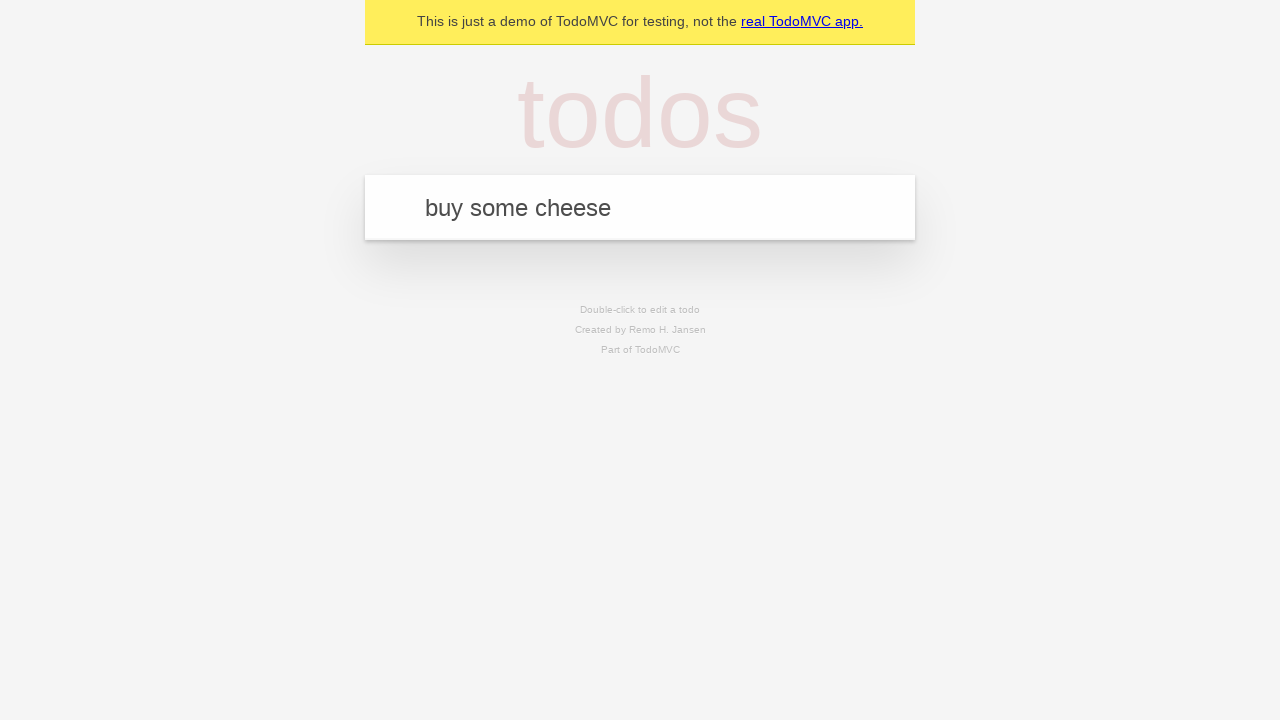

Pressed Enter to add first todo item on internal:attr=[placeholder="What needs to be done?"i]
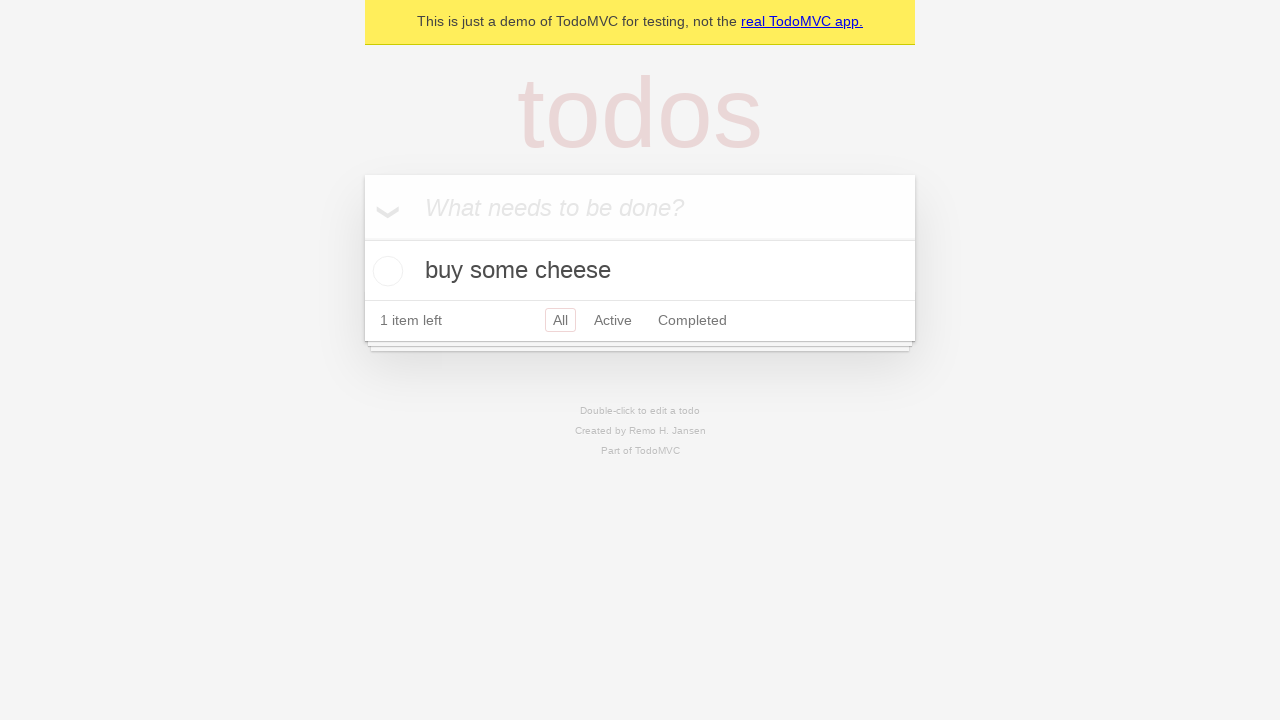

Filled todo input with 'feed the cat' on internal:attr=[placeholder="What needs to be done?"i]
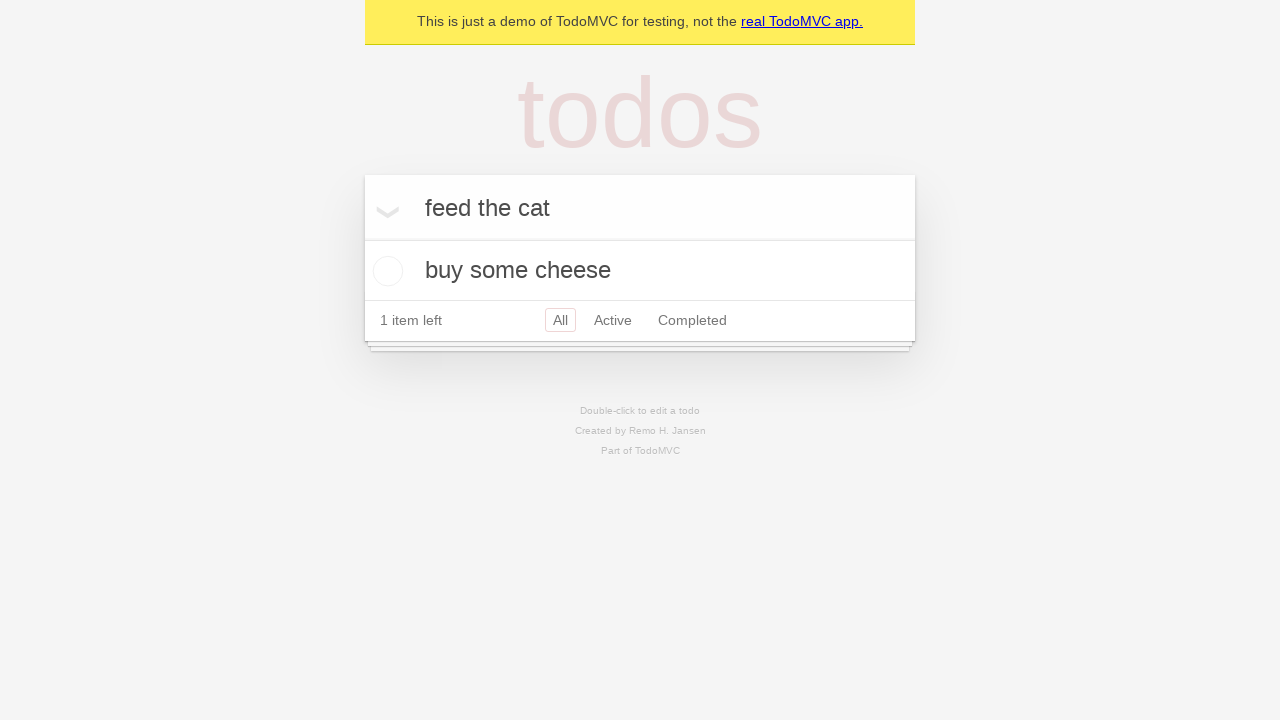

Pressed Enter to add second todo item on internal:attr=[placeholder="What needs to be done?"i]
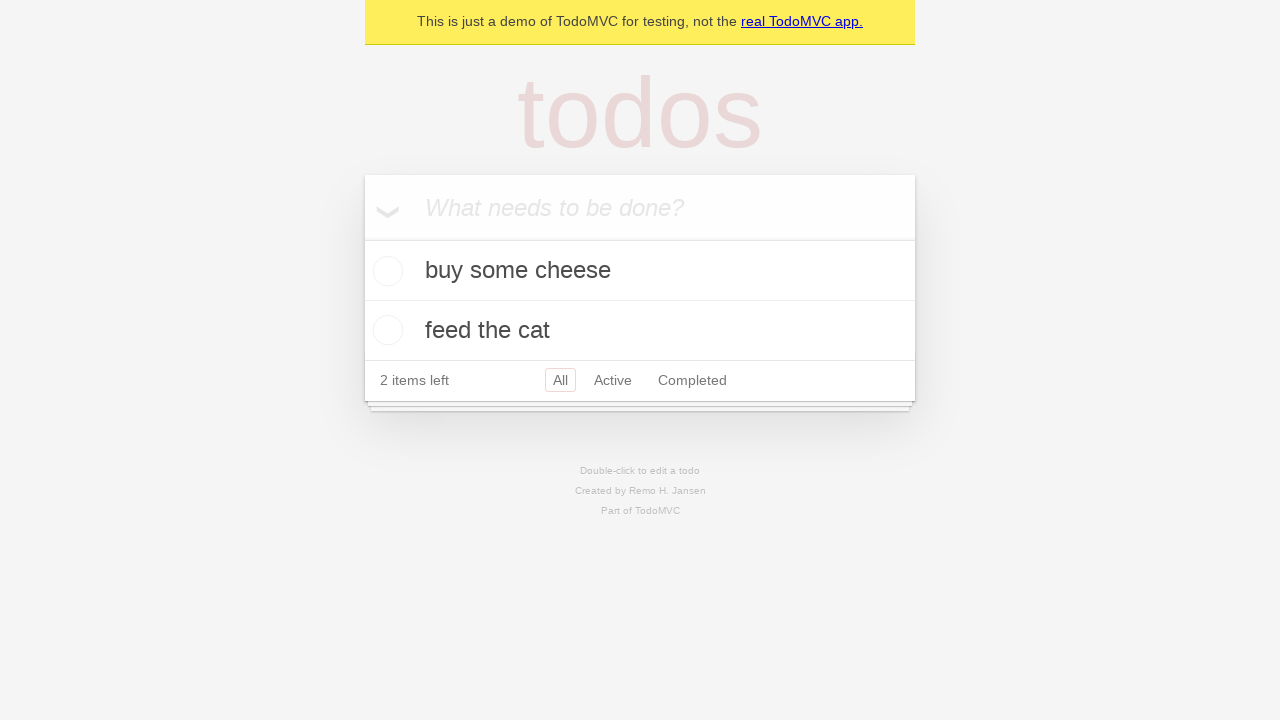

Filled todo input with 'book a doctors appointment' on internal:attr=[placeholder="What needs to be done?"i]
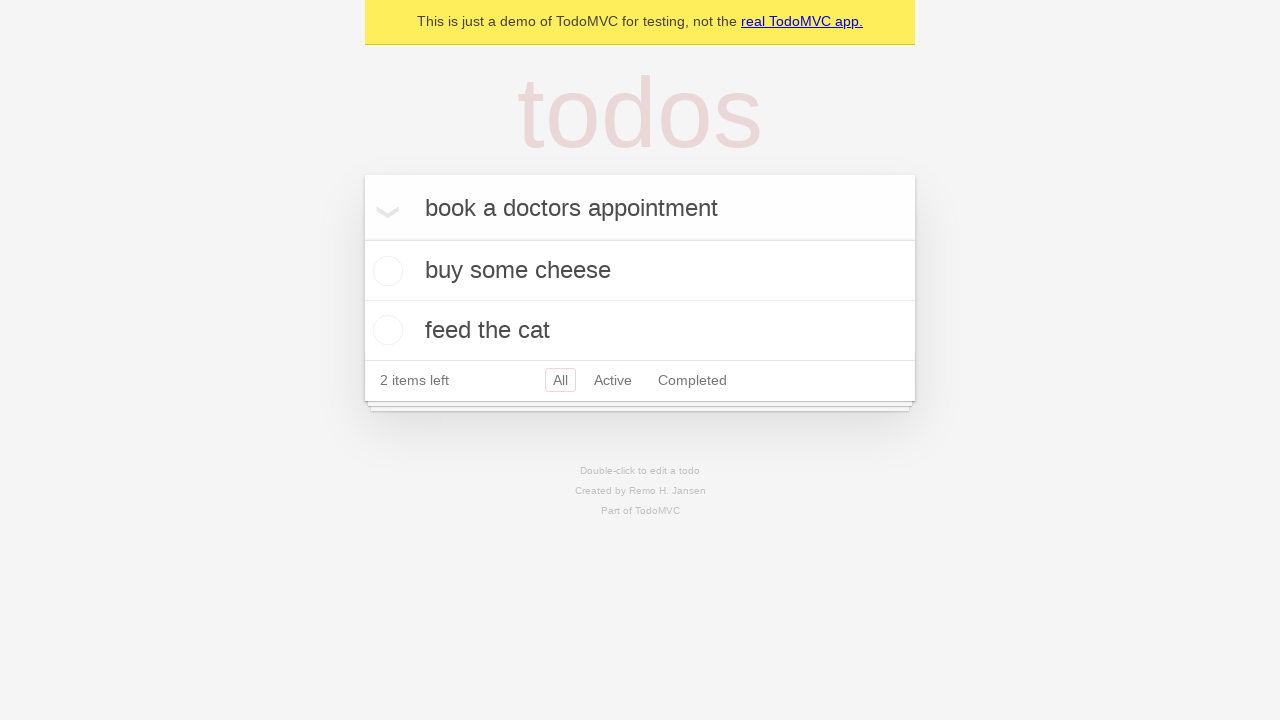

Pressed Enter to add third todo item on internal:attr=[placeholder="What needs to be done?"i]
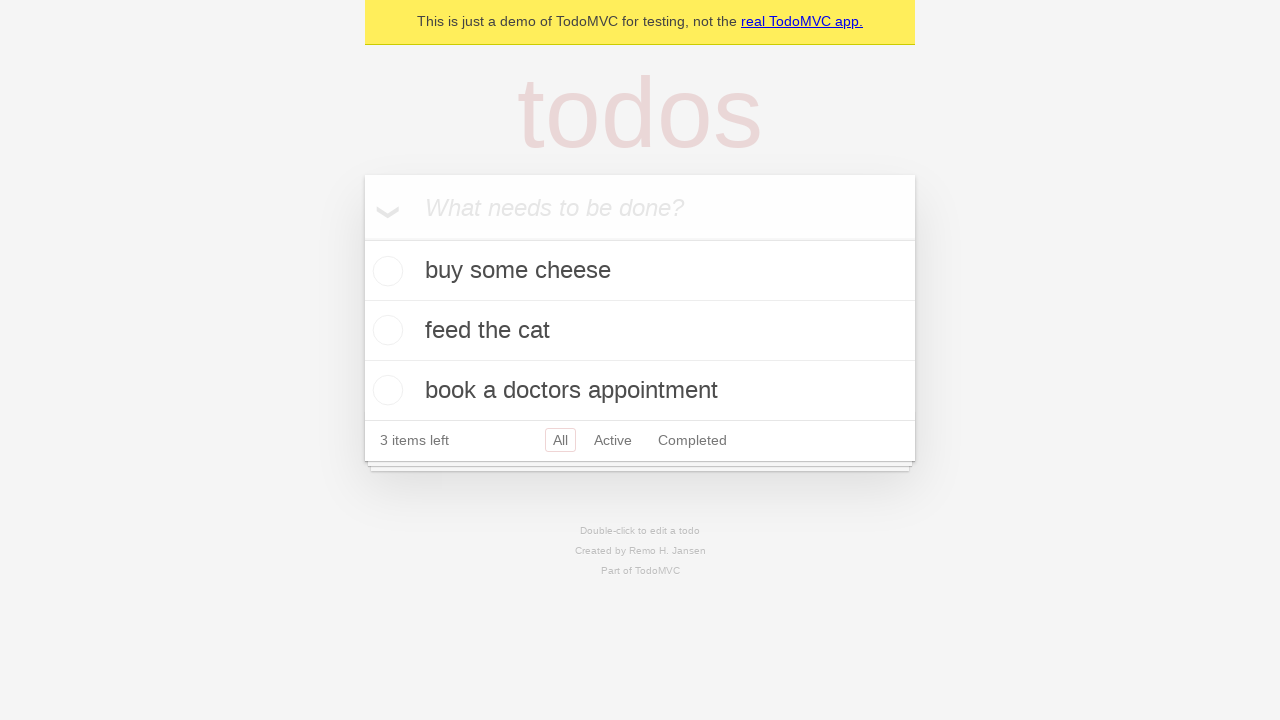

Waited for all 3 todo items to be visible
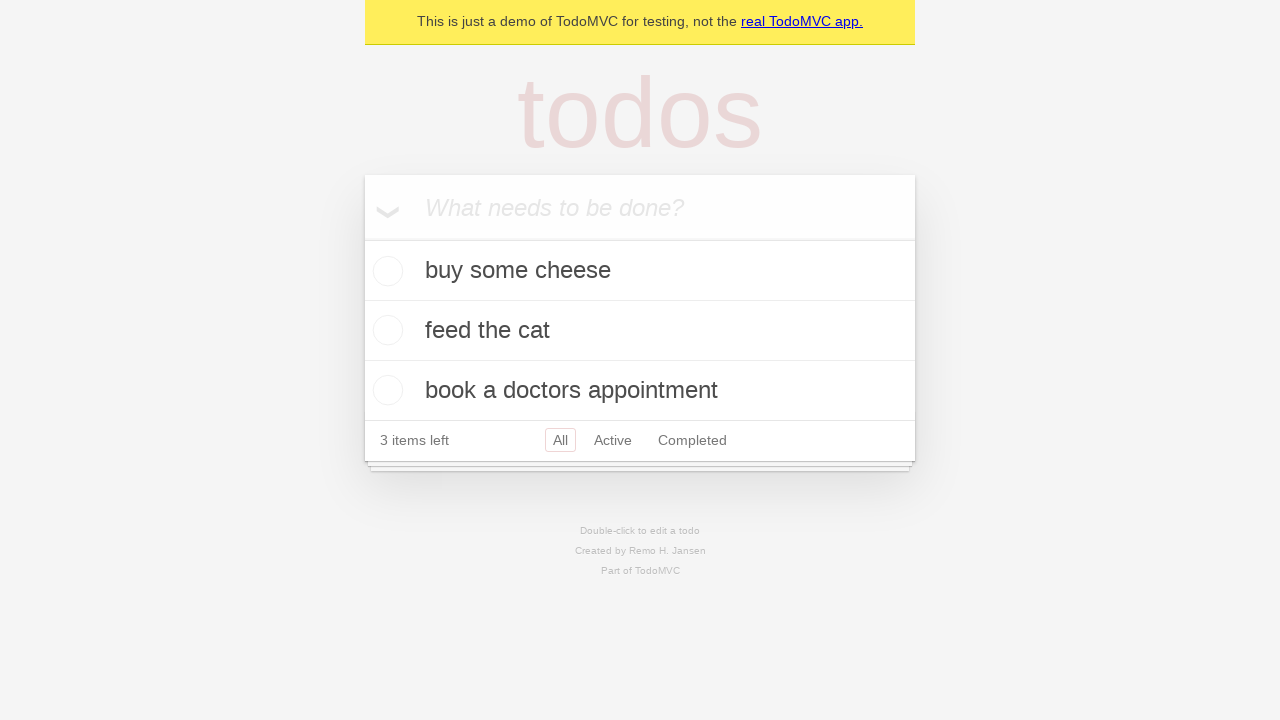

Checked the second todo item as completed at (385, 330) on internal:testid=[data-testid="todo-item"s] >> nth=1 >> internal:role=checkbox
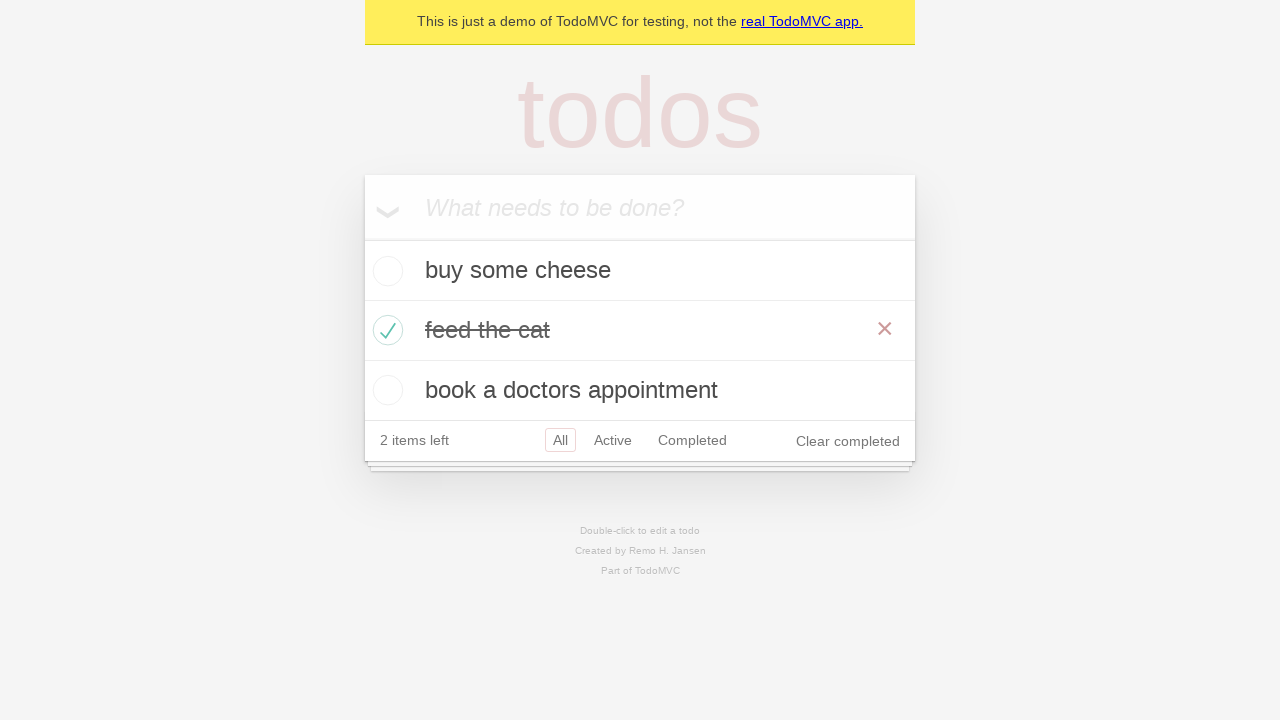

Clicked 'Active' filter to display only active items at (613, 440) on internal:role=link[name="Active"i]
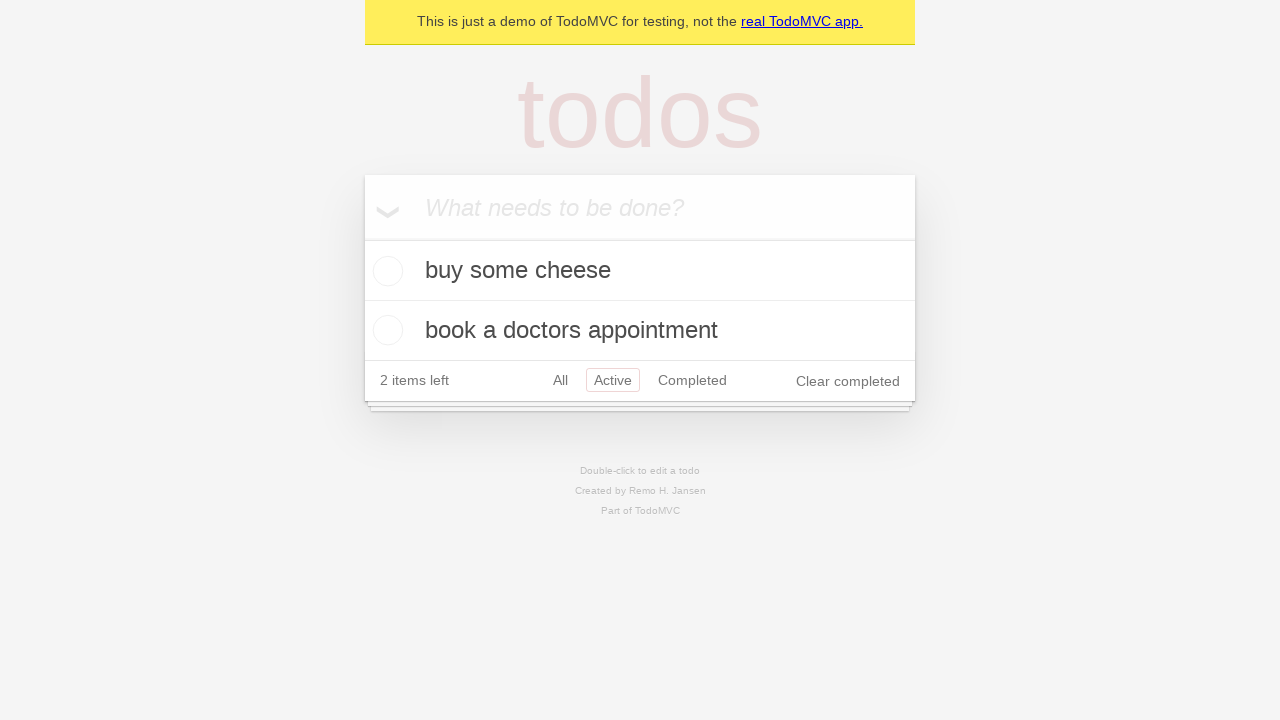

Clicked 'Completed' filter to display only completed items at (692, 380) on internal:role=link[name="Completed"i]
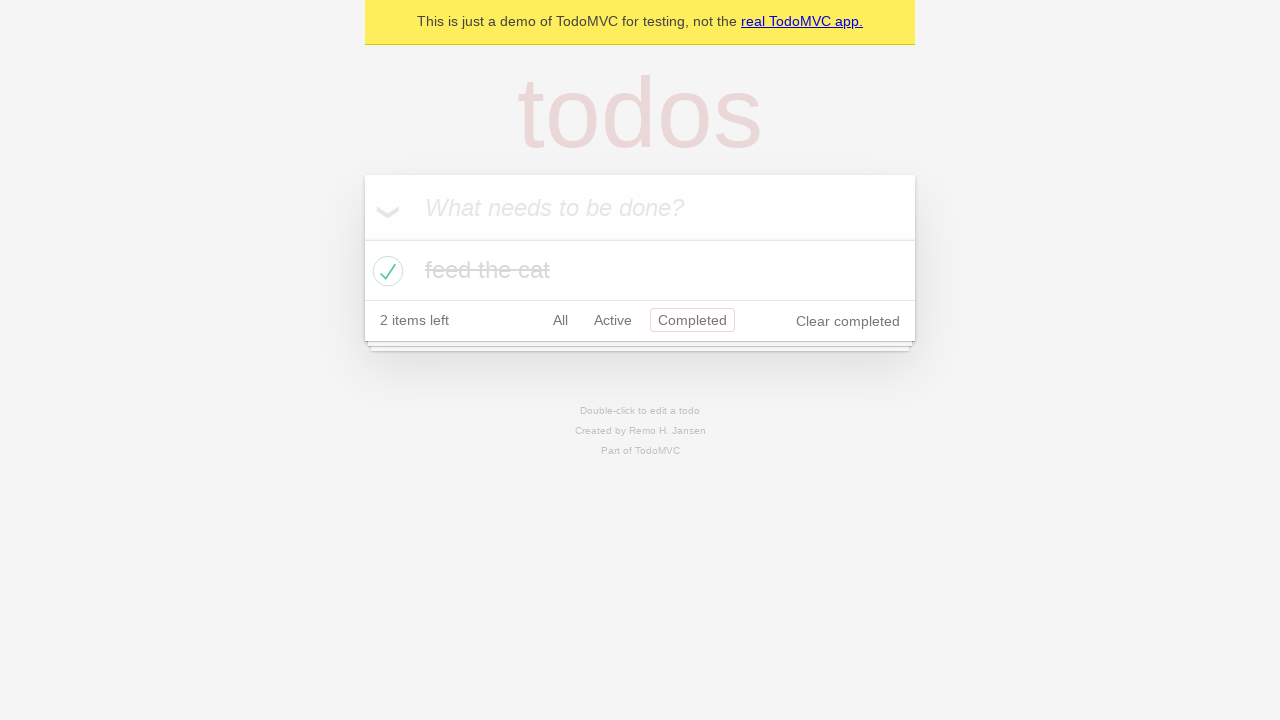

Clicked 'All' filter to display all todo items at (560, 320) on internal:role=link[name="All"i]
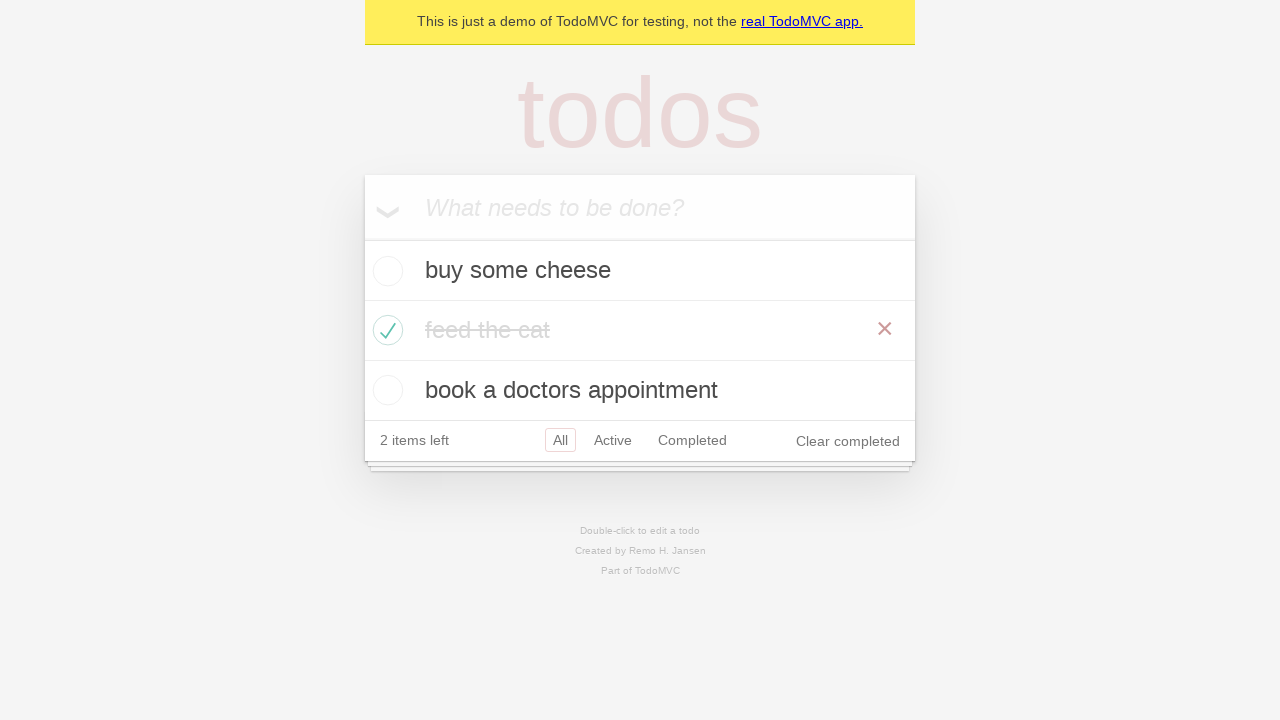

Waited for all 3 todo items to be displayed after selecting 'All' filter
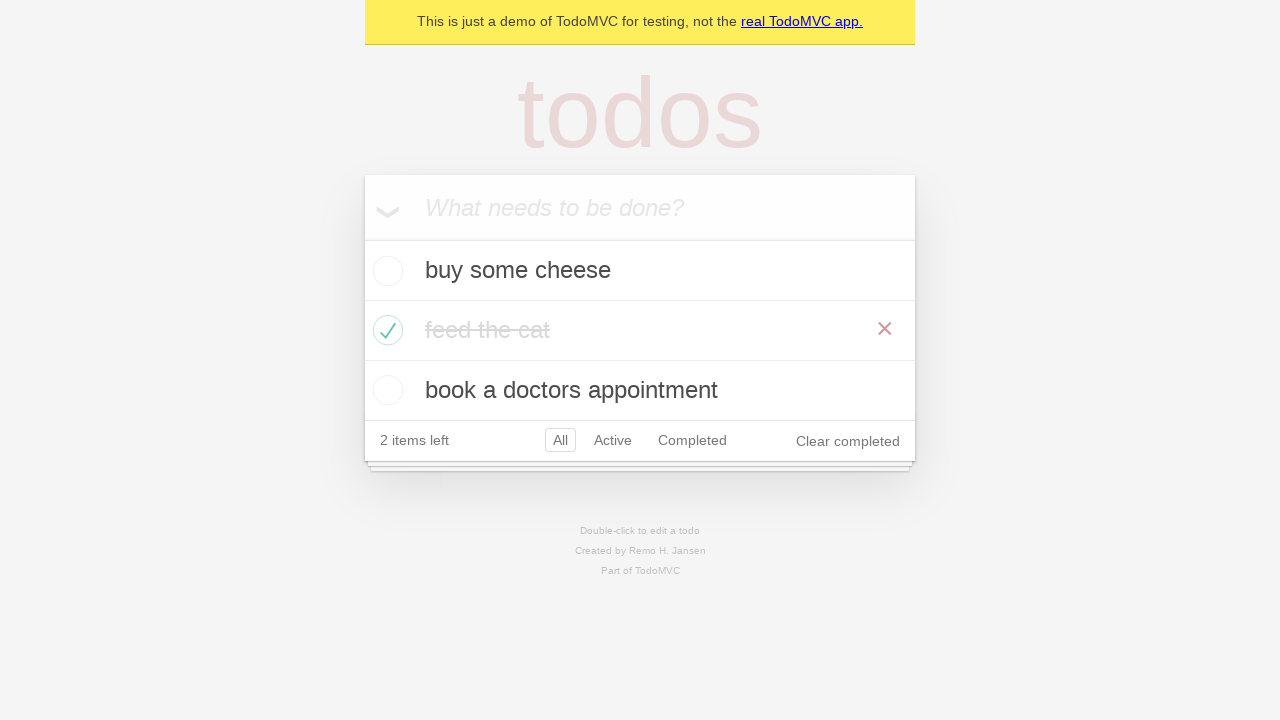

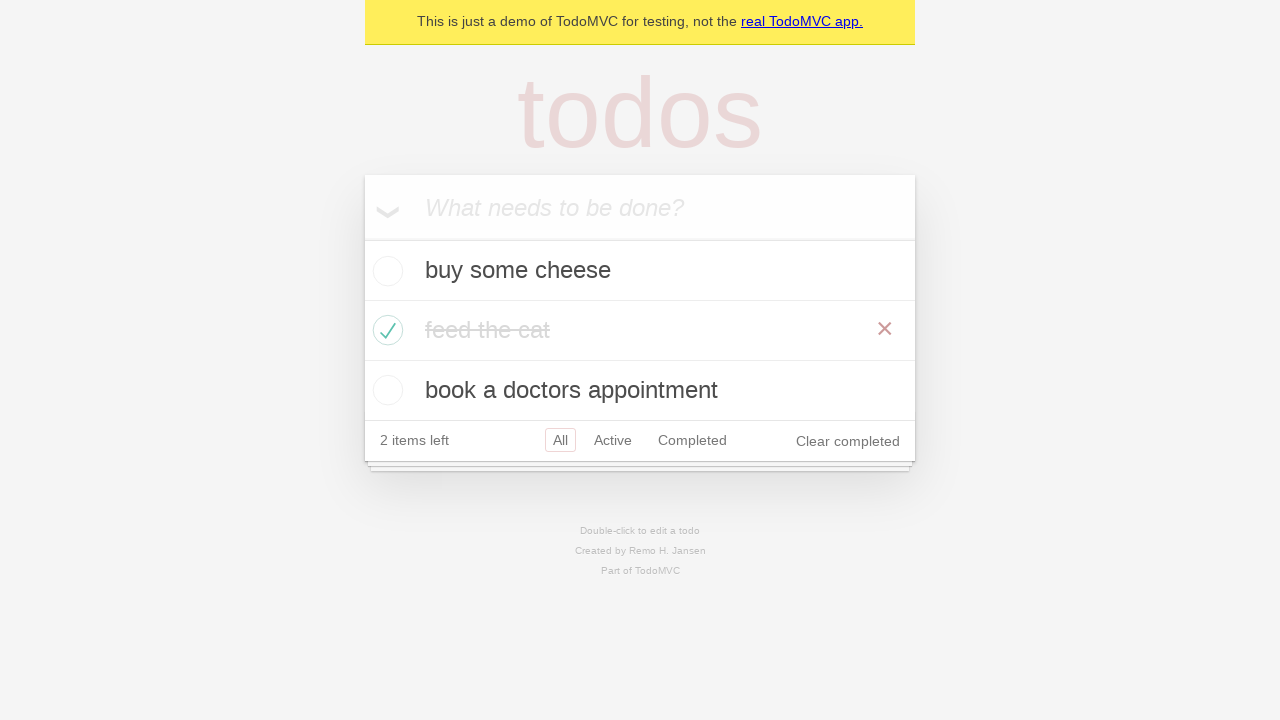